Navigates to a Turkish bookstore website and verifies the page loads by checking the URL and title are accessible

Starting URL: https://www.bkmkitap.com/

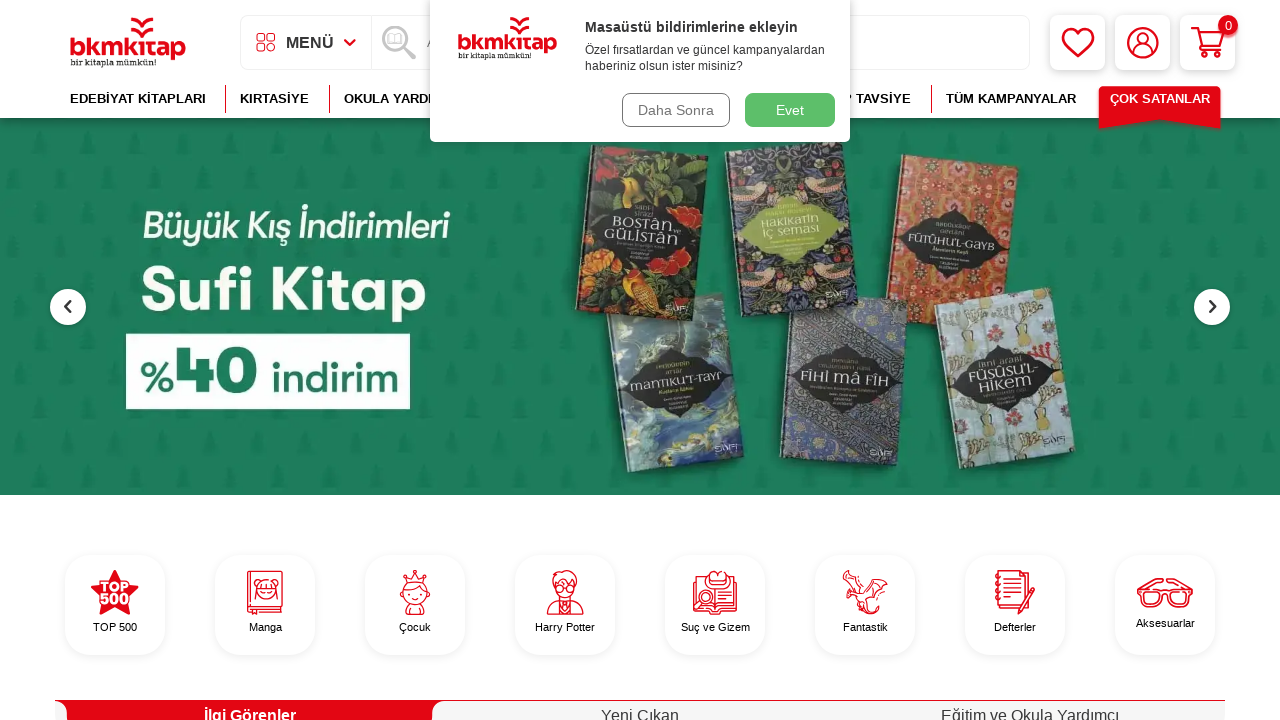

Waited for page to reach domcontentloaded state
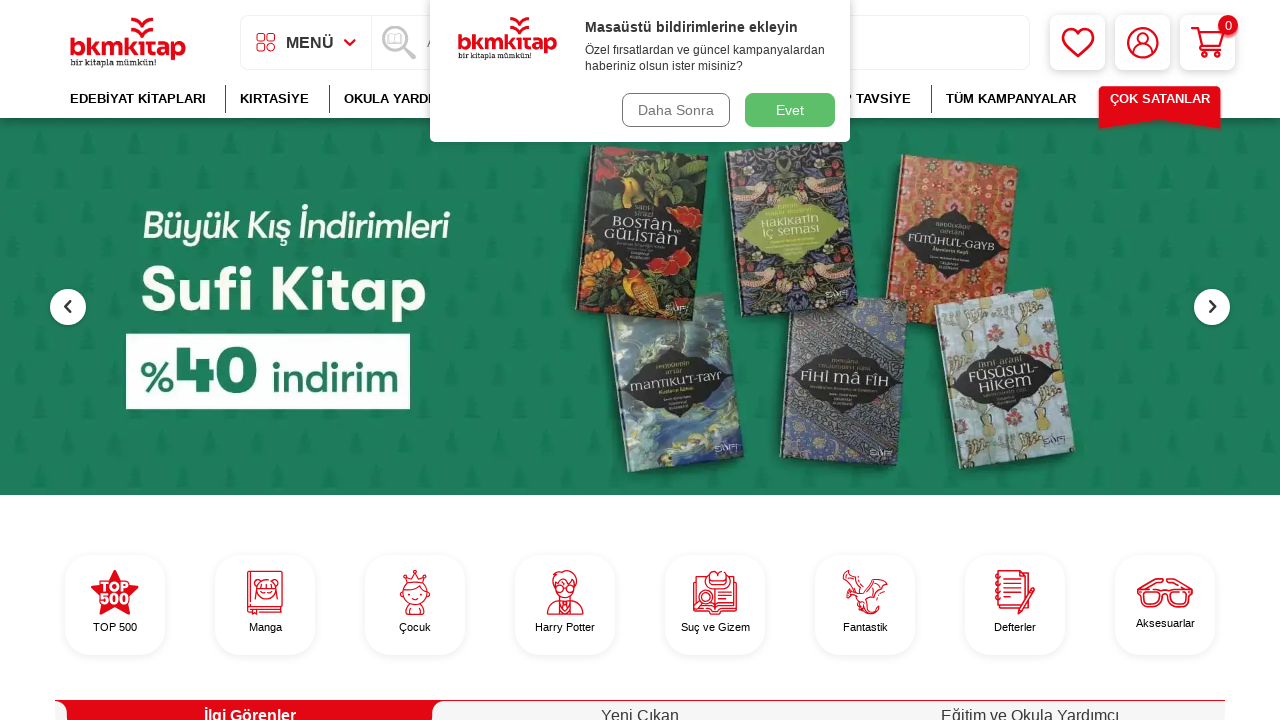

Retrieved page title: 'Kitap | Bkmkitap - Bir Kitapla Mümkün'
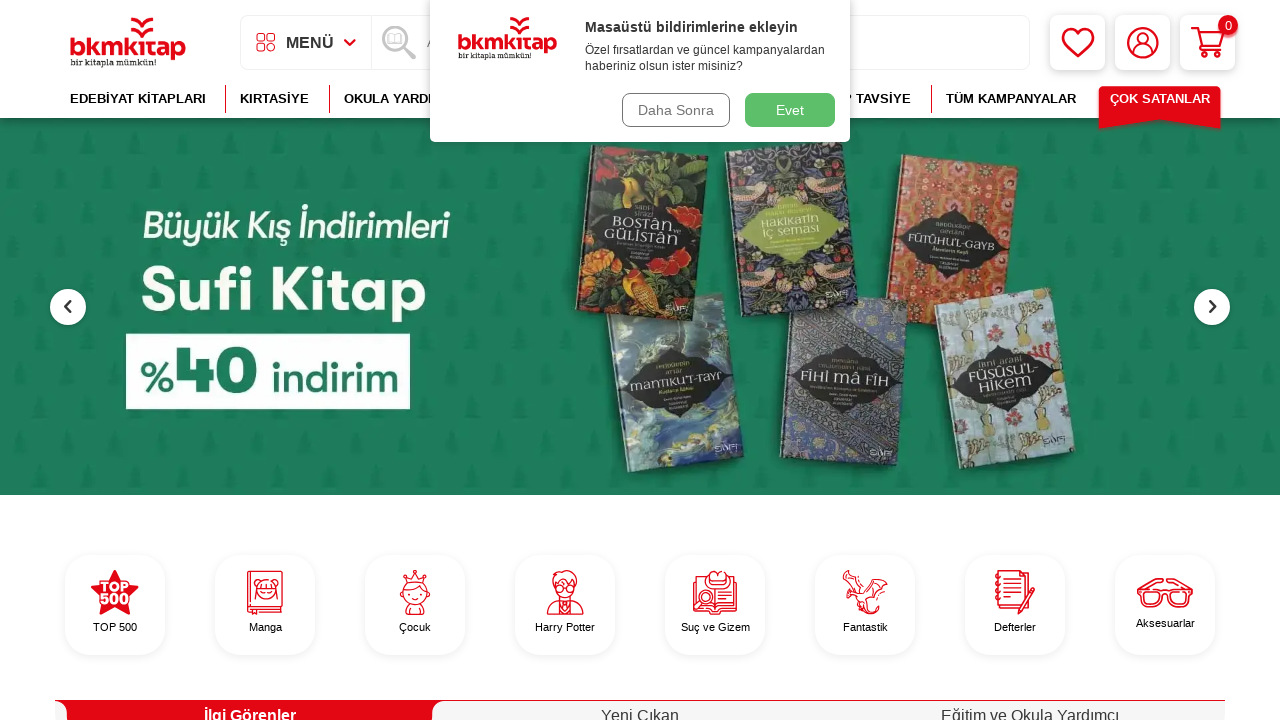

Retrieved current URL: 'https://www.bkmkitap.com/'
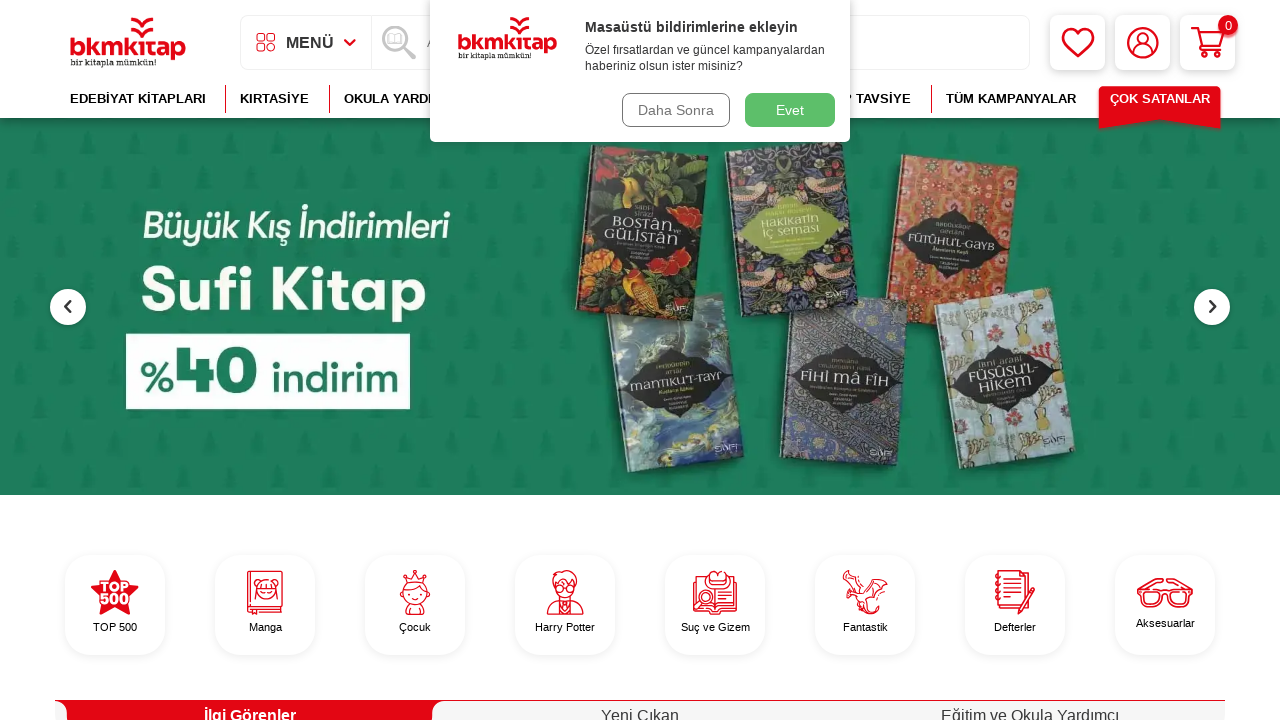

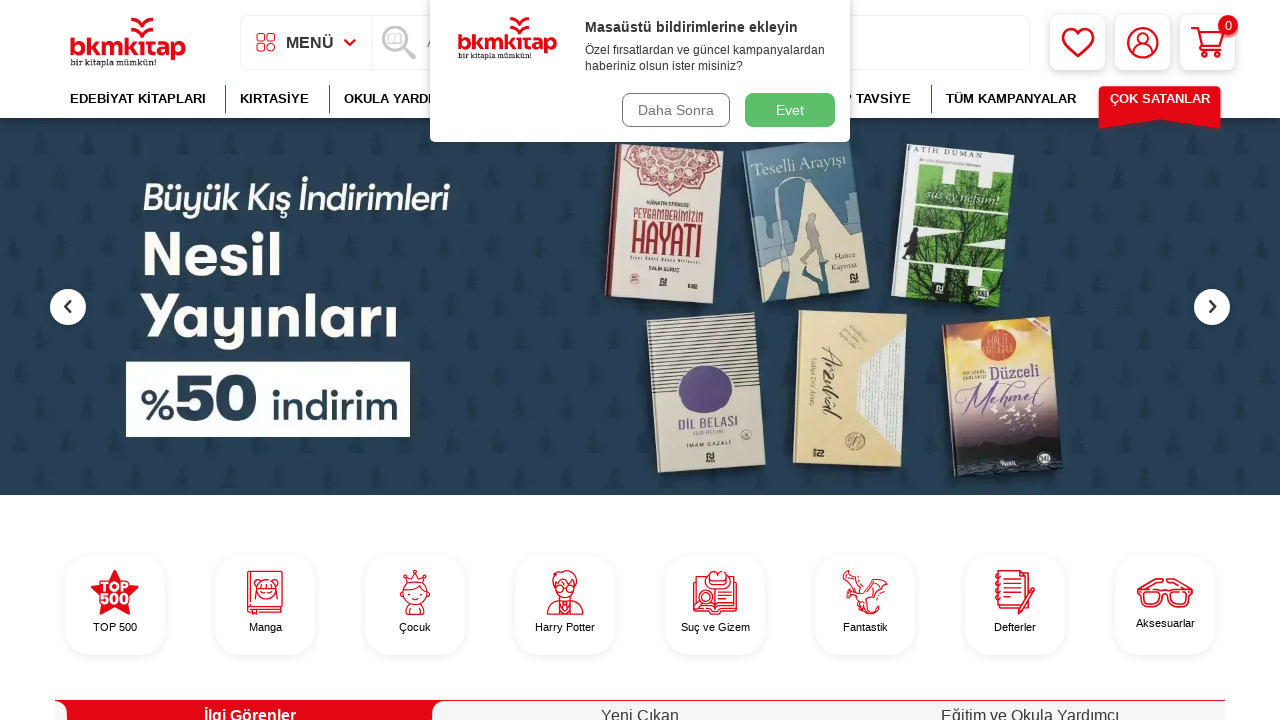